Tests if an input field becomes enabled after clicking the Enable button

Starting URL: http://the-internet.herokuapp.com/dynamic_controls

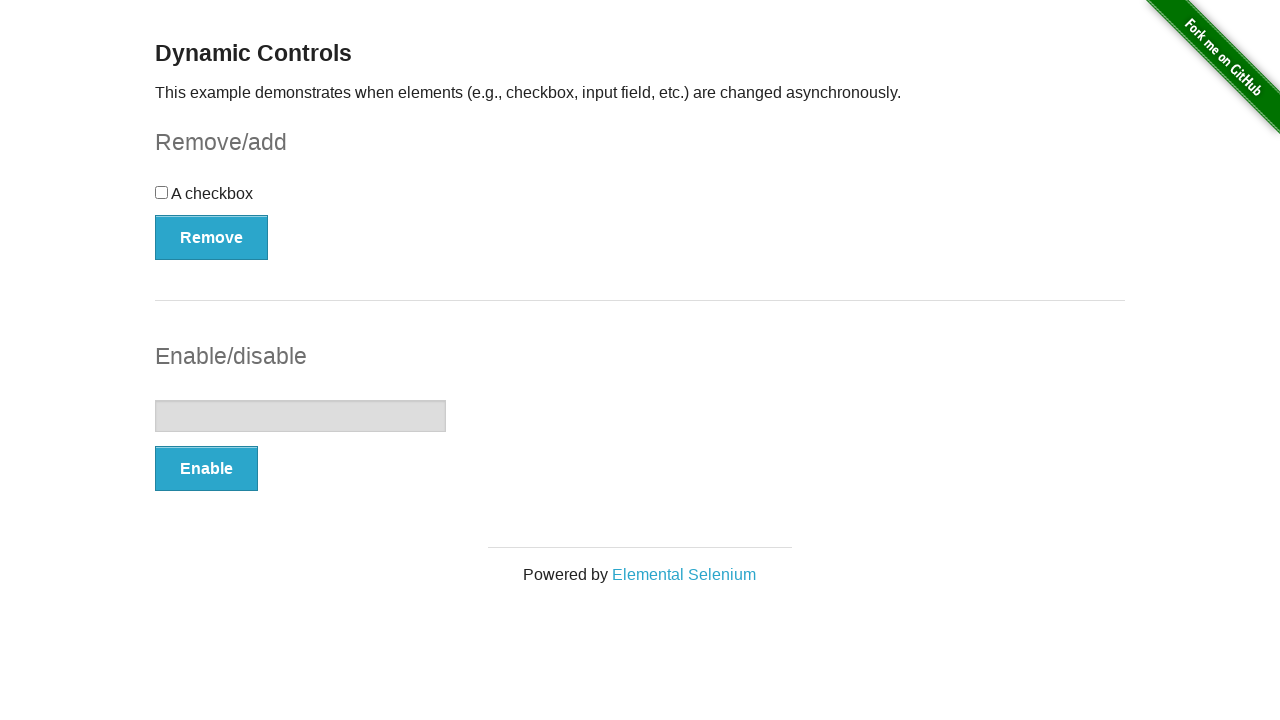

Located the input text box element
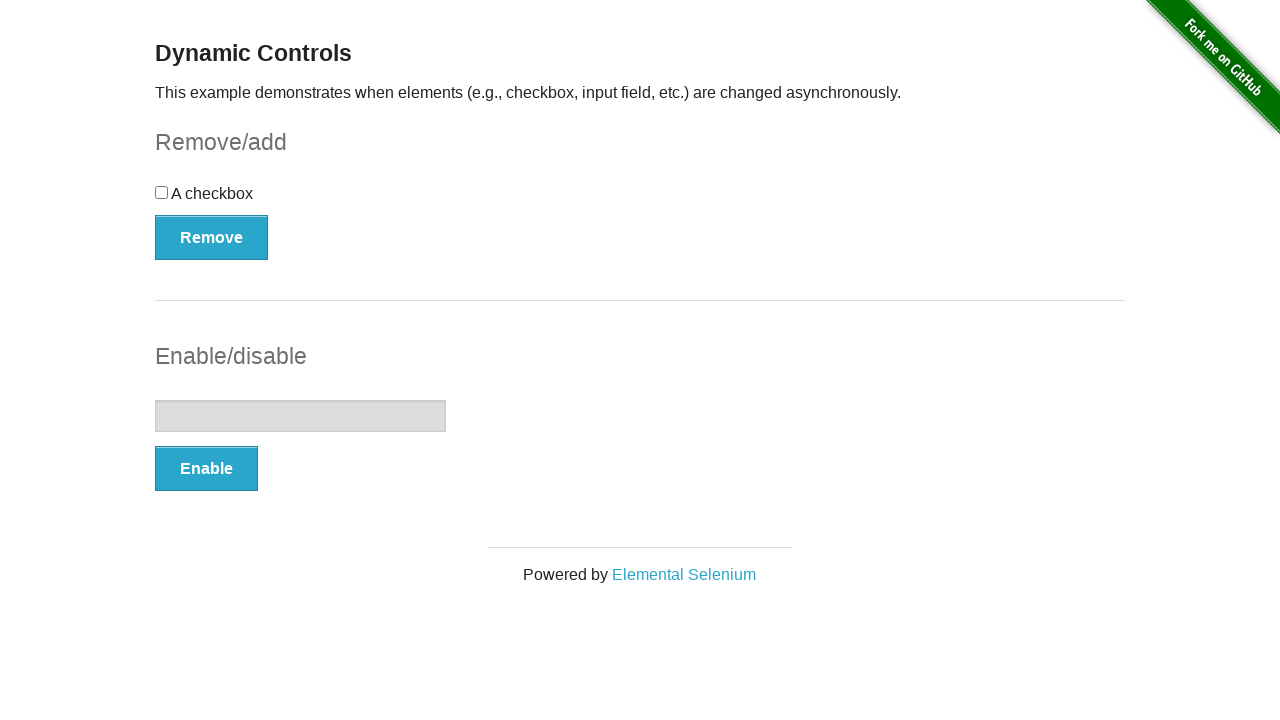

Checked initial input field state: is_enabled() = False
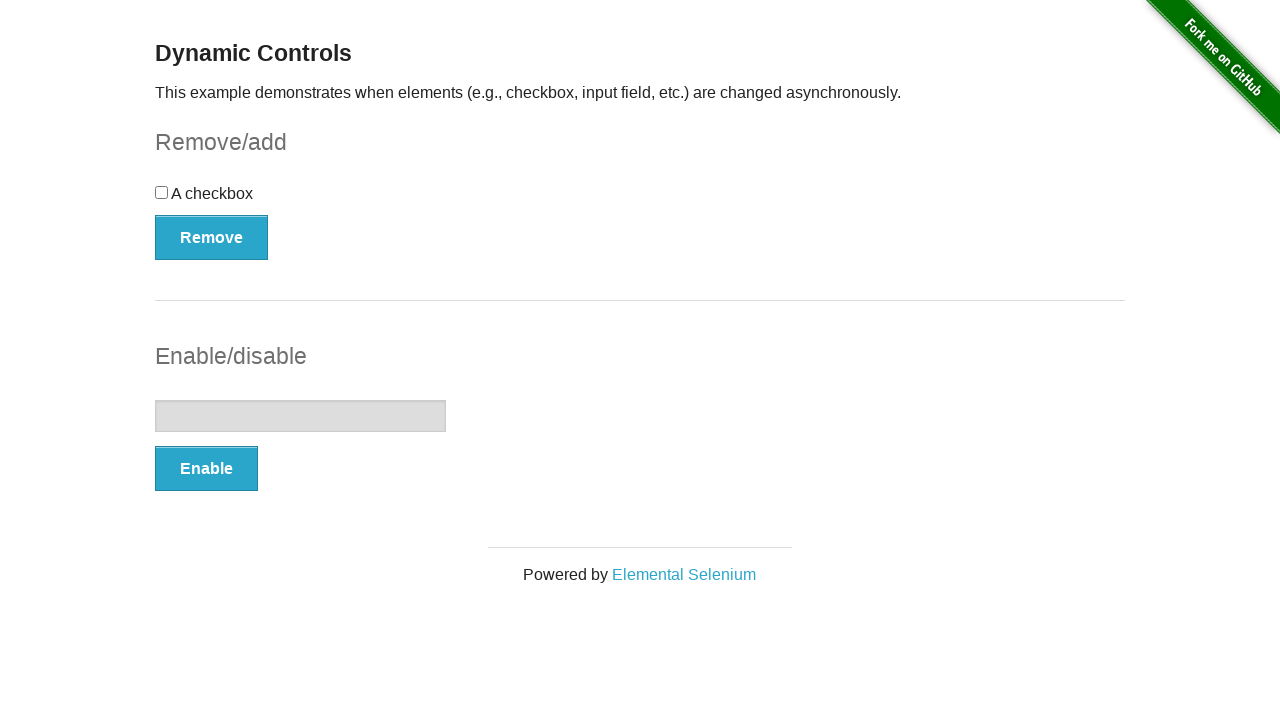

Located the Enable button element
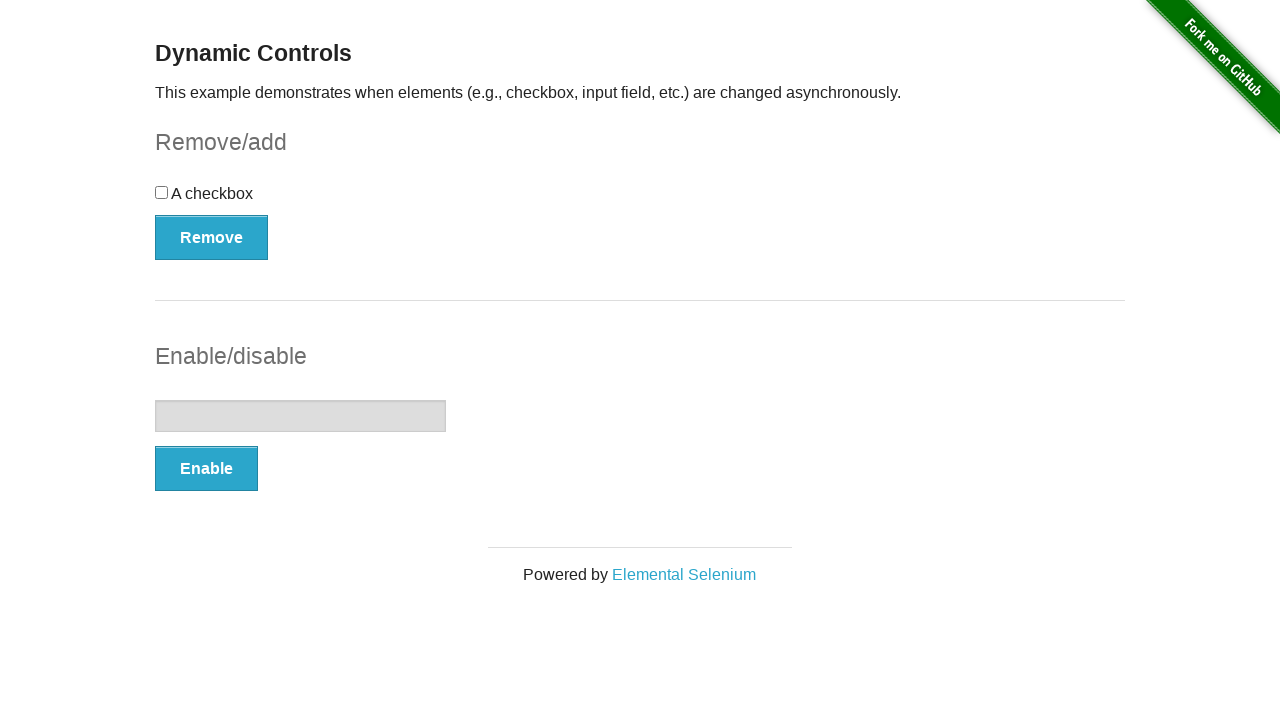

Clicked the Enable button at (206, 469) on xpath=//*[.='Enable']
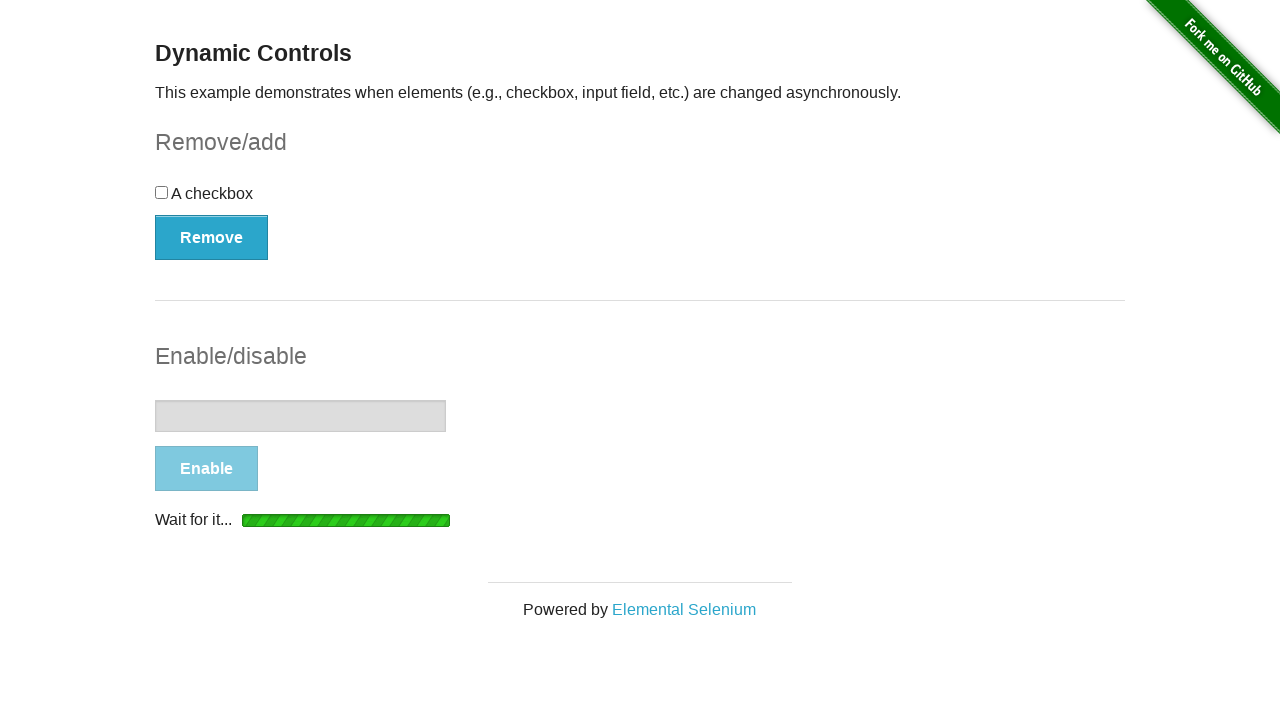

Waited 5000ms for the input field to become enabled
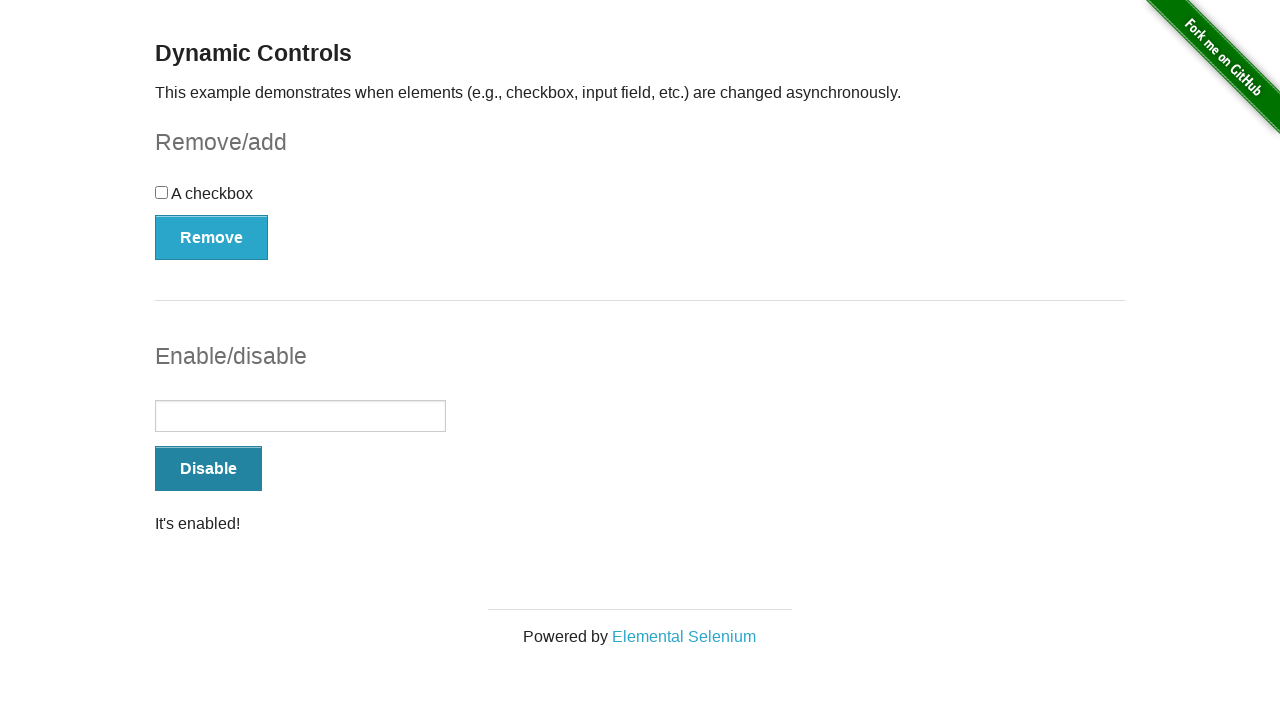

Checked input field state after enabling: is_enabled() = True
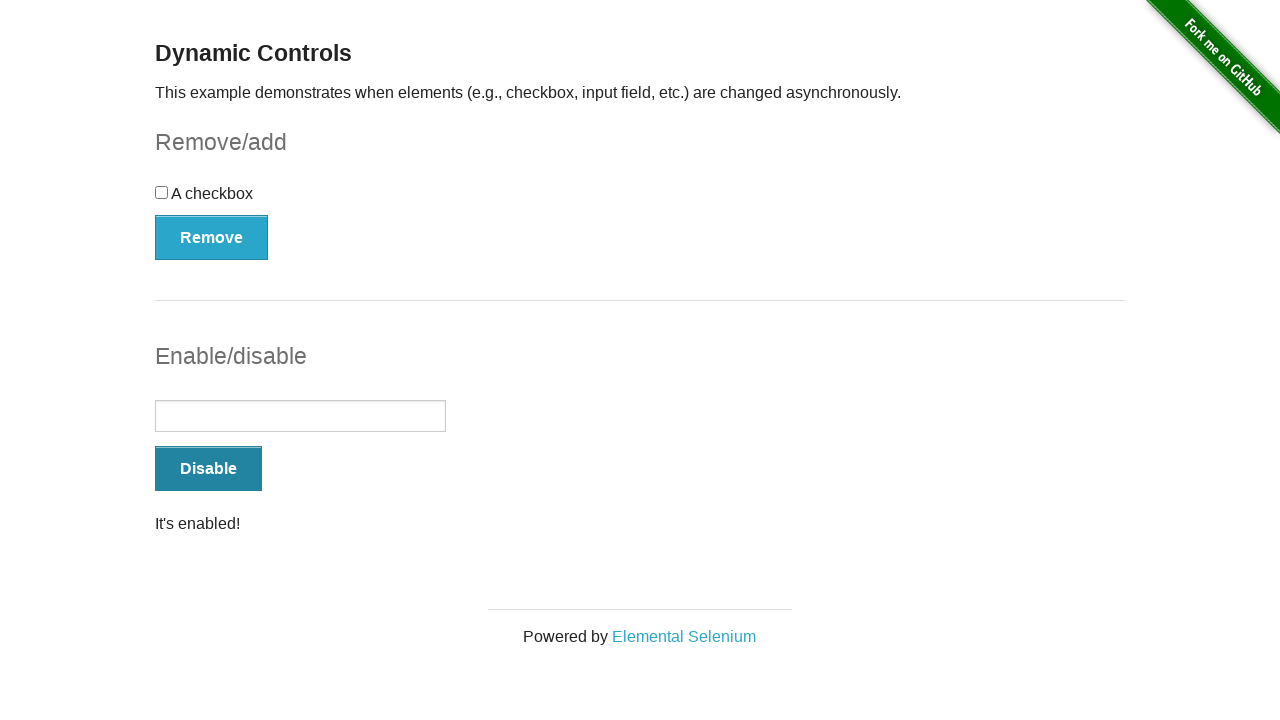

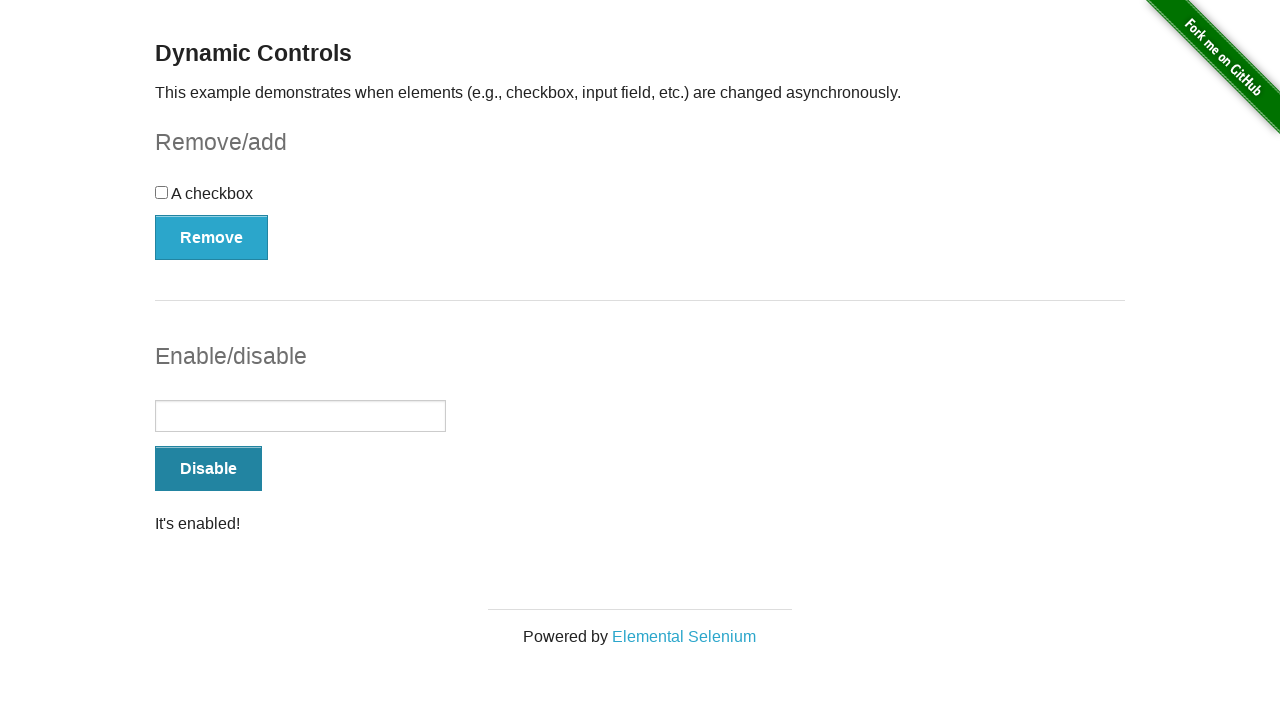